Tests a text-to-speech web application by entering multiple text inputs and triggering the TTS conversion

Starting URL: https://tts.5e7en.me/

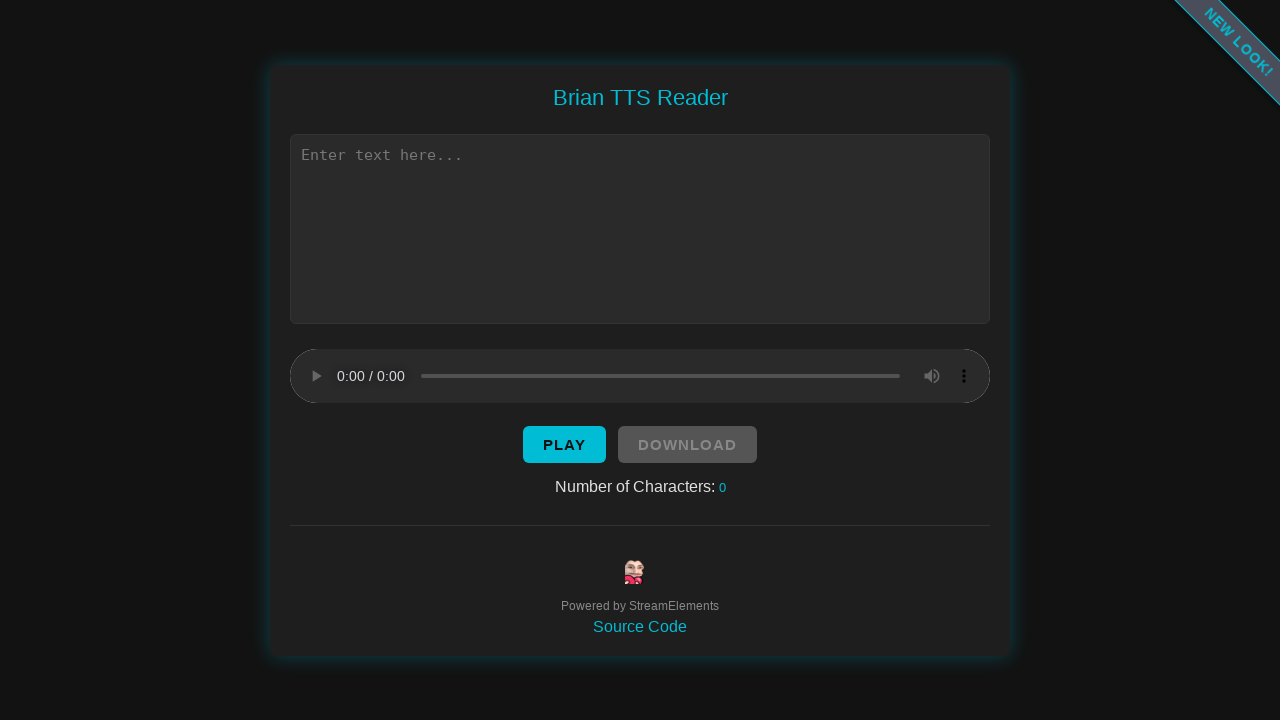

Clicked on text input field at (640, 228) on xpath=//*[@id="text"]
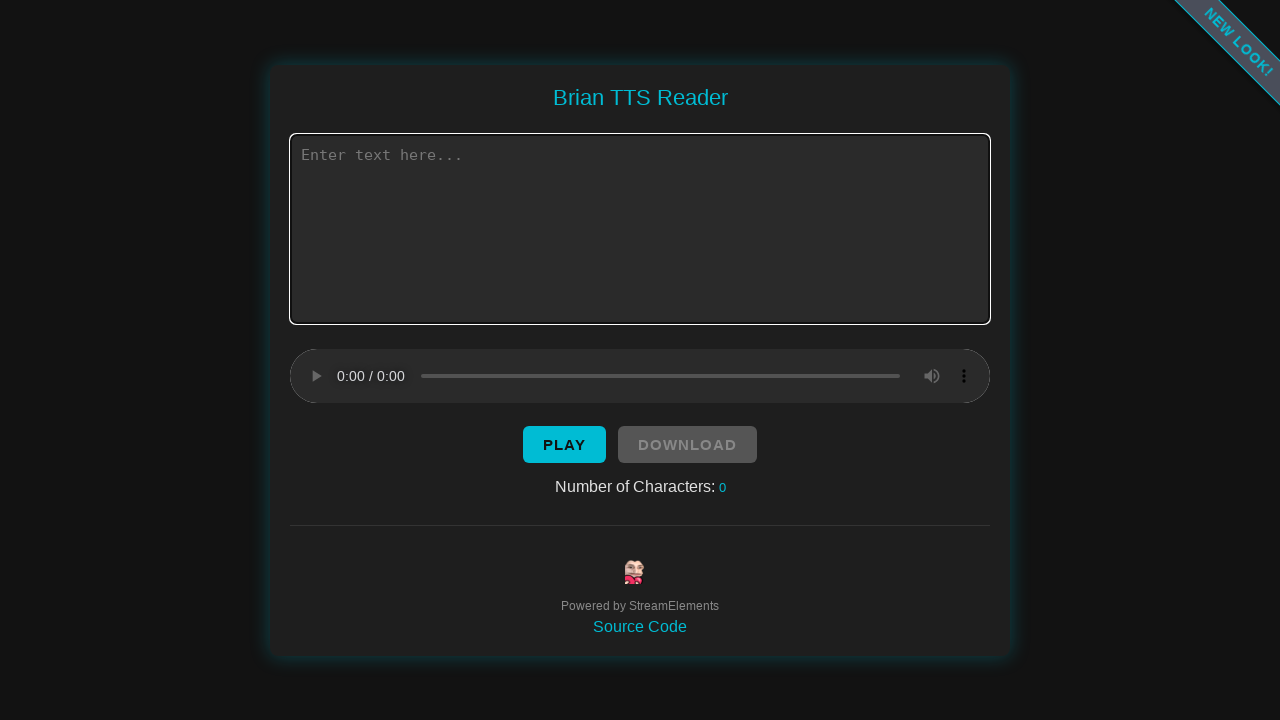

Filled text input with 'Hello, how are you?' on //*[@id="text"]
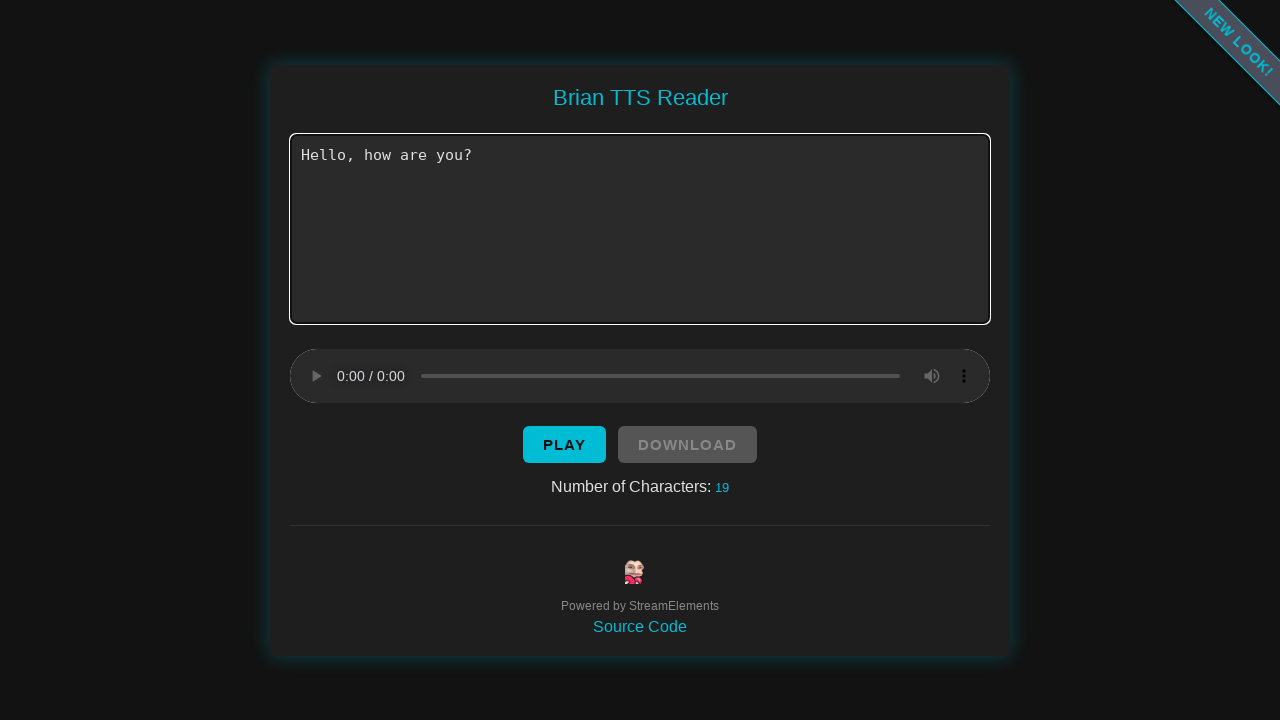

Clicked TTS conversion button for first text at (564, 444) on xpath=//*[@id="button"]
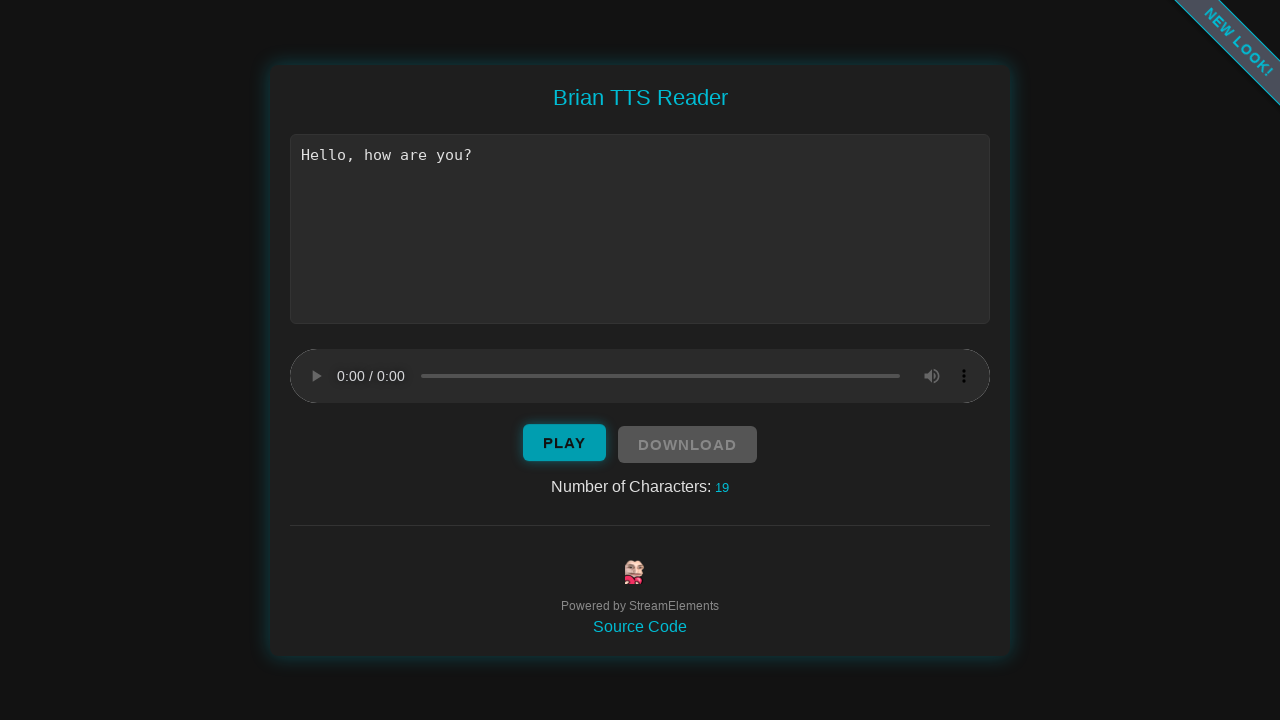

Waited 1000ms for TTS to process first text
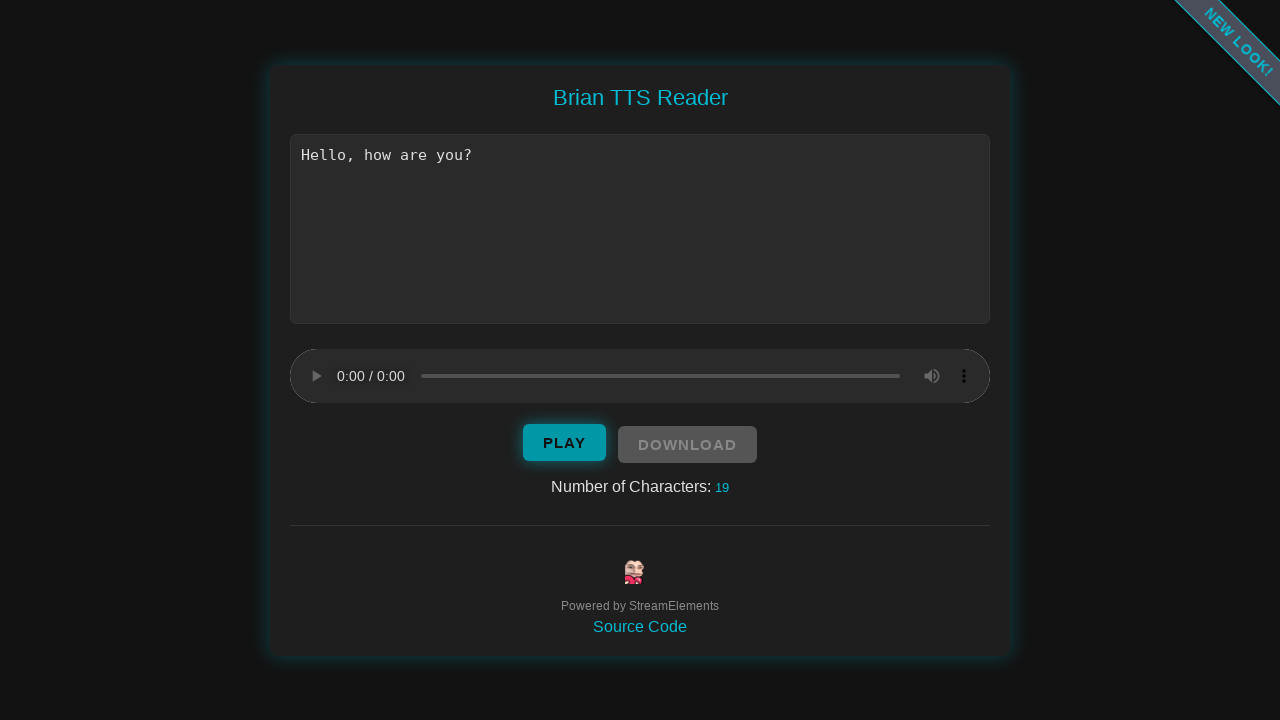

Clicked on text input field for second entry at (640, 228) on xpath=//*[@id="text"]
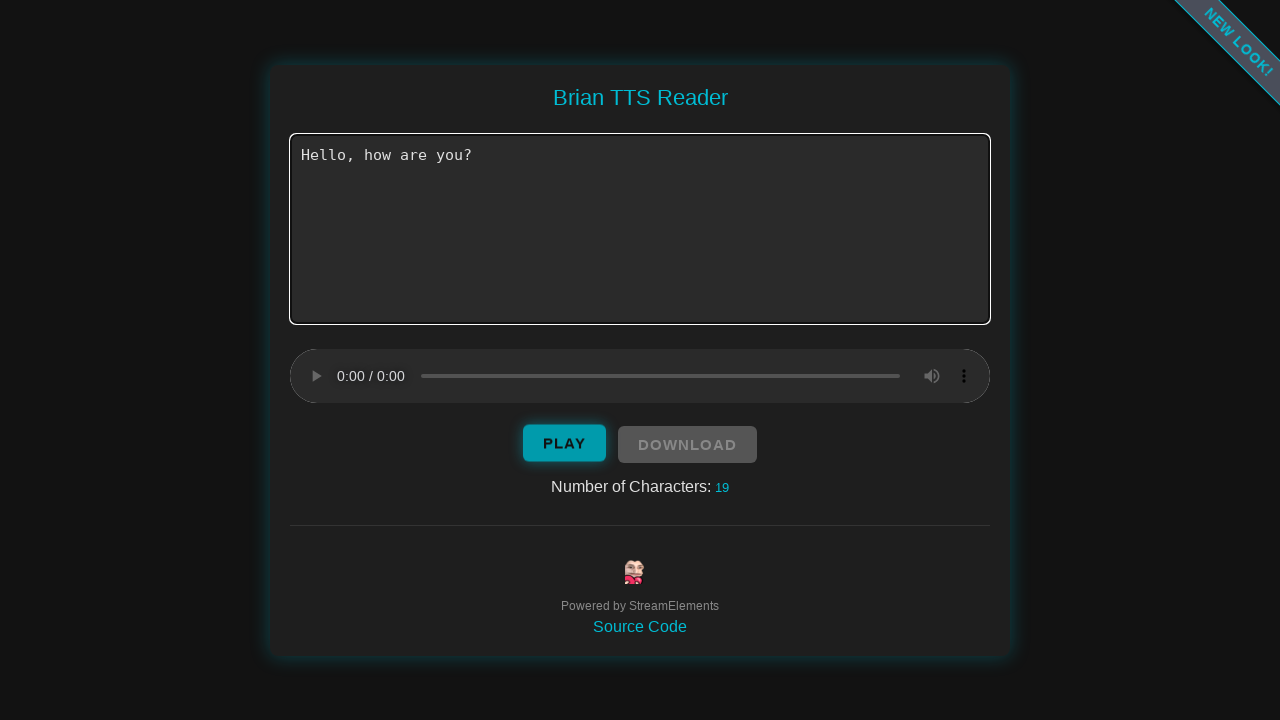

Filled text input with 'I am fine. How are you?' on //*[@id="text"]
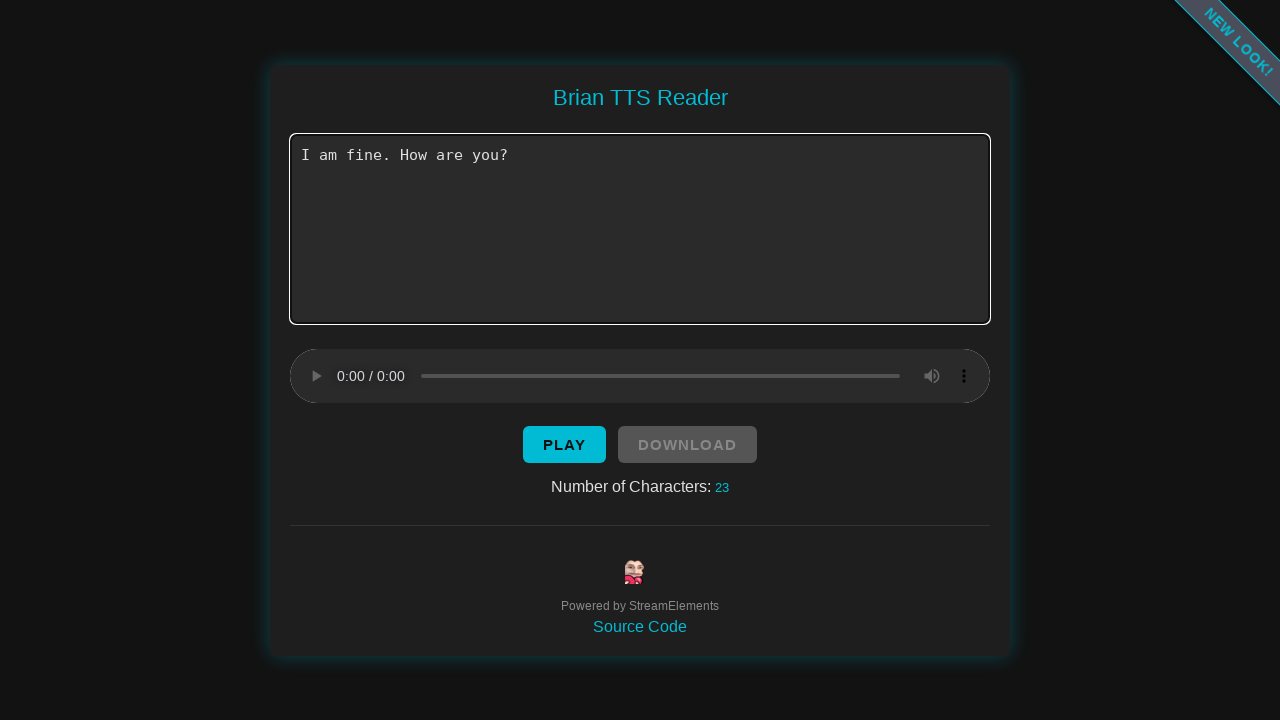

Clicked TTS conversion button for second text at (564, 444) on xpath=//*[@id="button"]
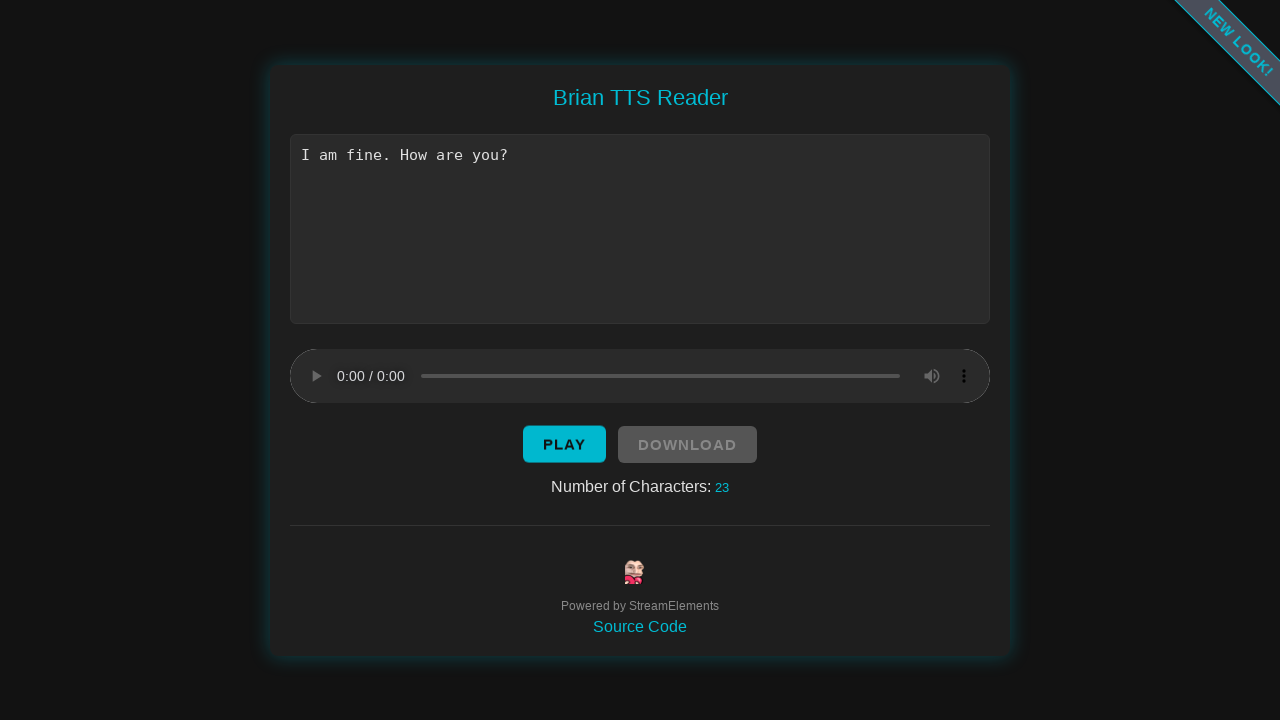

Waited 1200ms for TTS to process second text
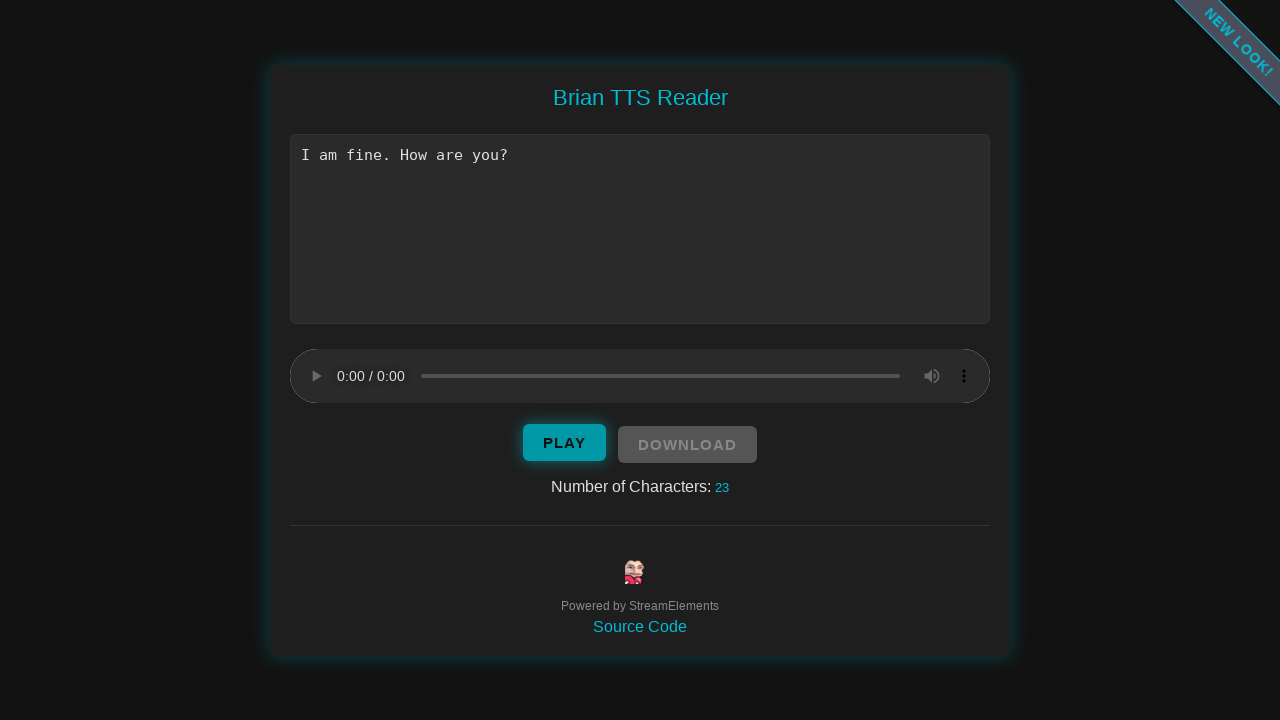

Clicked on text input field for third entry at (640, 228) on xpath=//*[@id="text"]
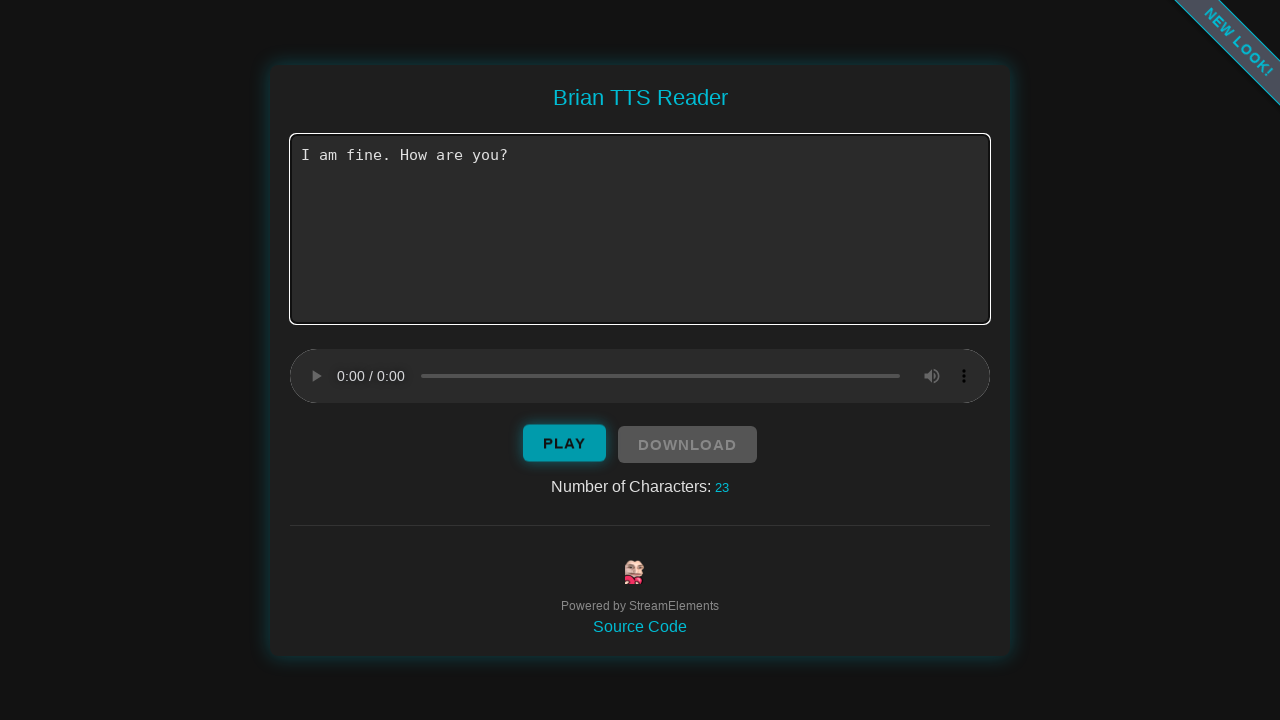

Filled text input with 'I am good. I am fine. How are you?' on //*[@id="text"]
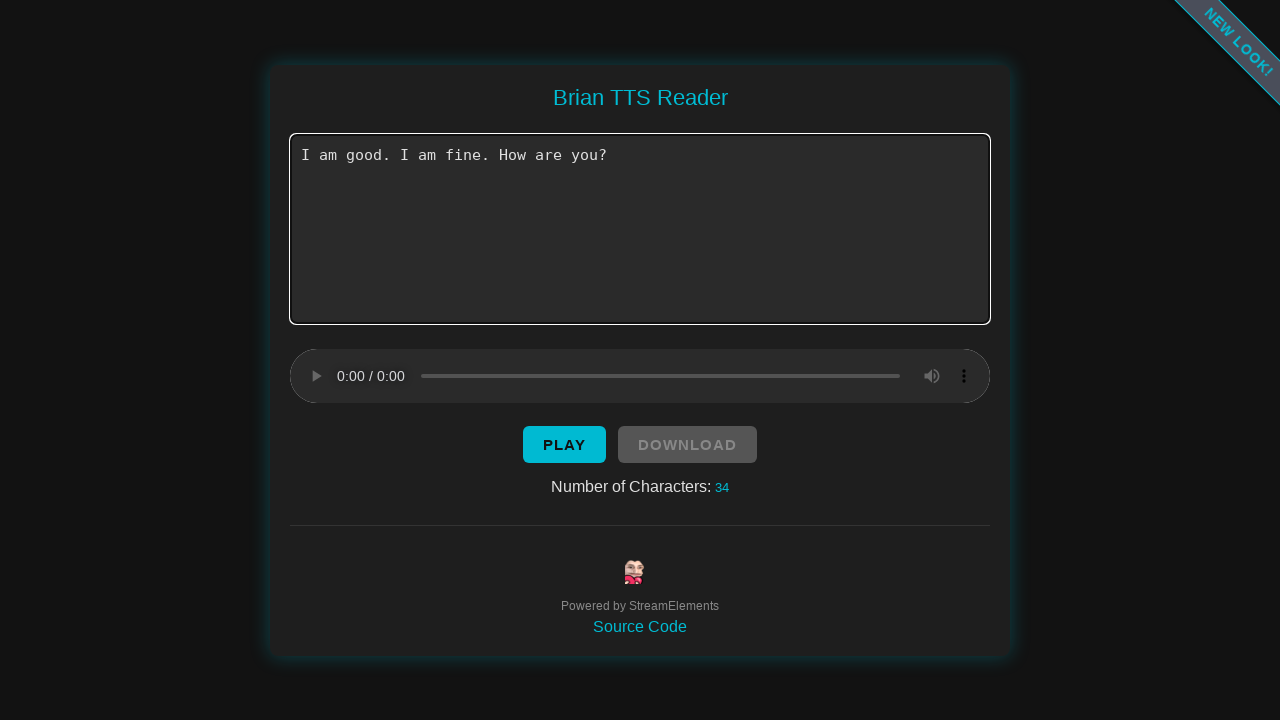

Clicked TTS conversion button for third text at (564, 444) on xpath=//*[@id="button"]
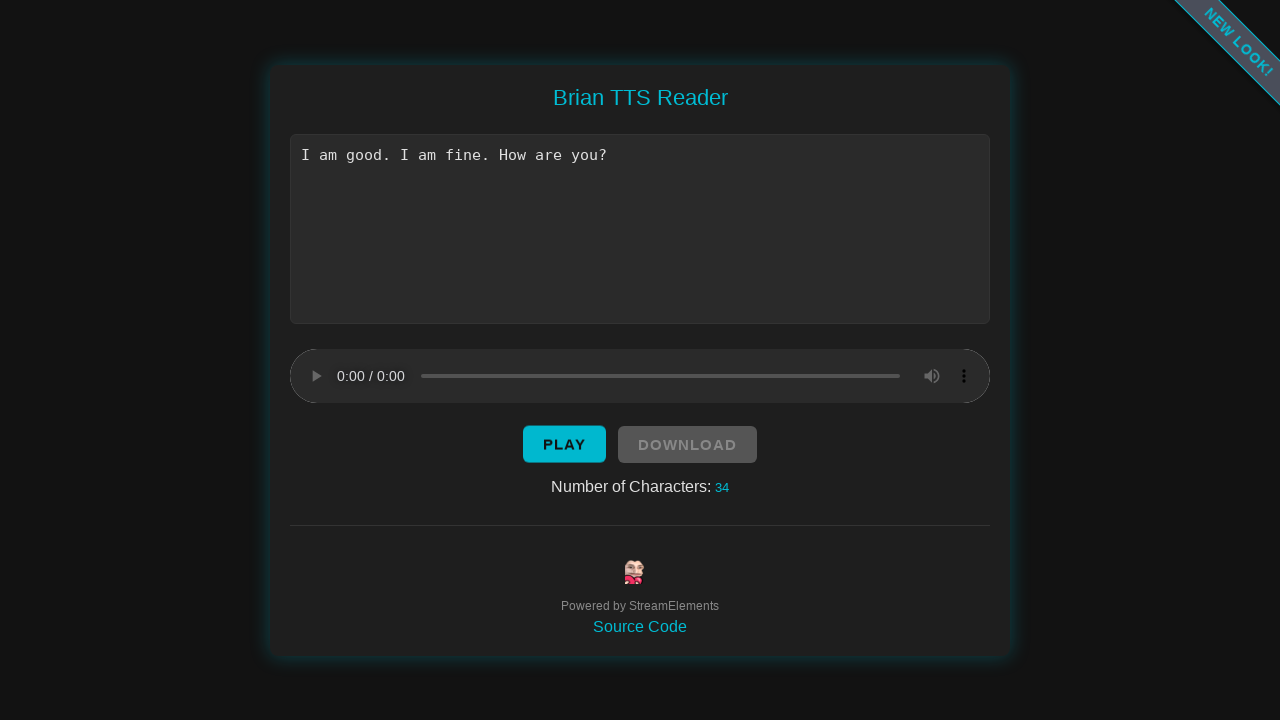

Waited 1400ms for TTS to process third text
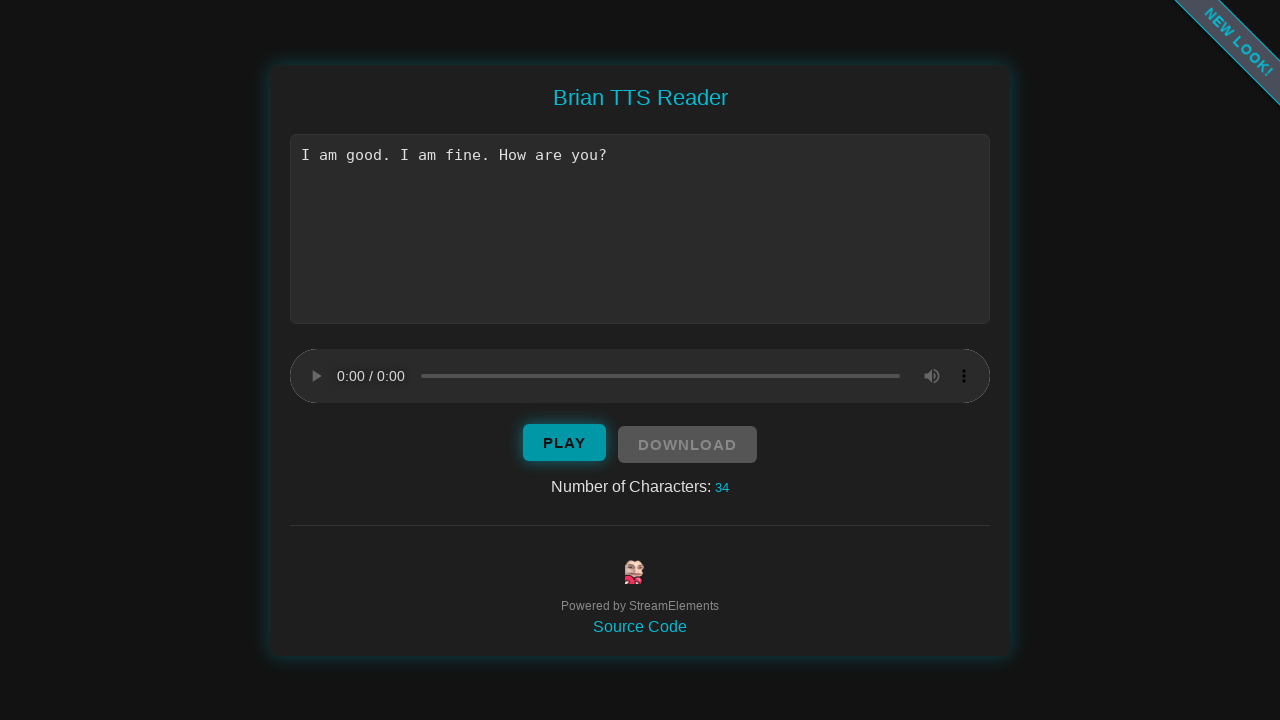

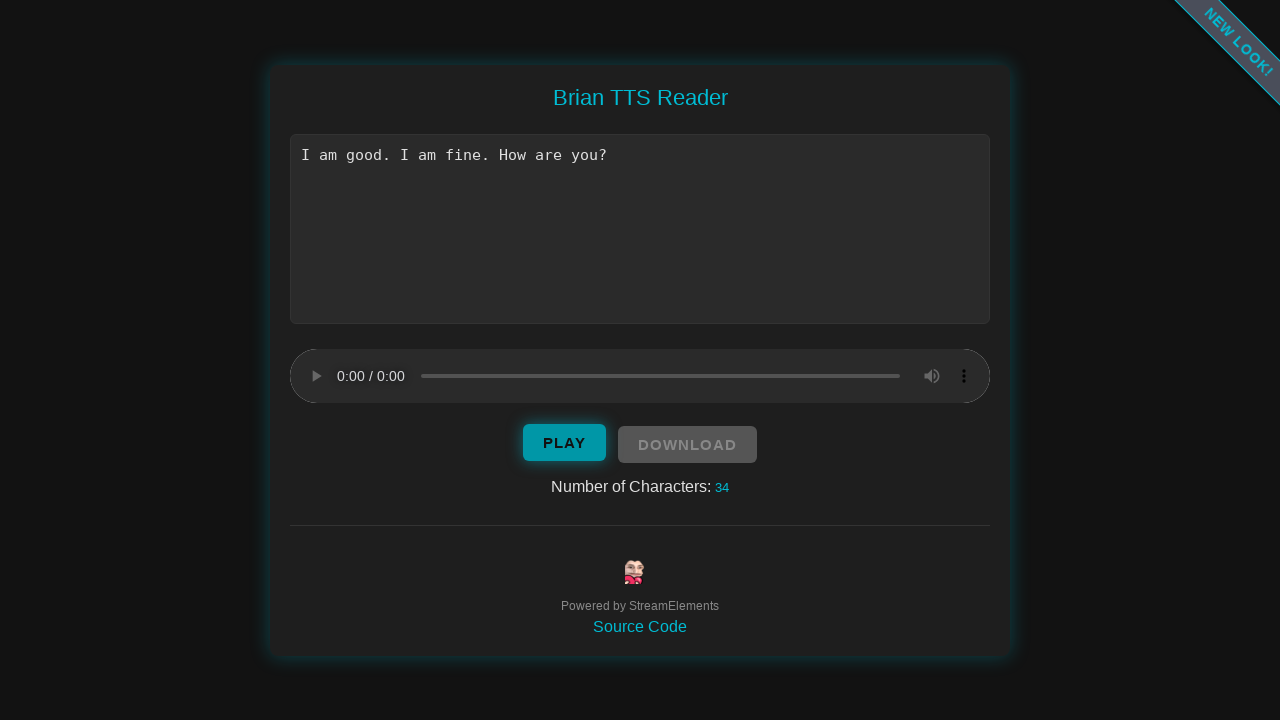